Tests drag and drop functionality by dragging element A and attempting to drop it onto element B's position

Starting URL: https://the-internet.herokuapp.com/drag_and_drop

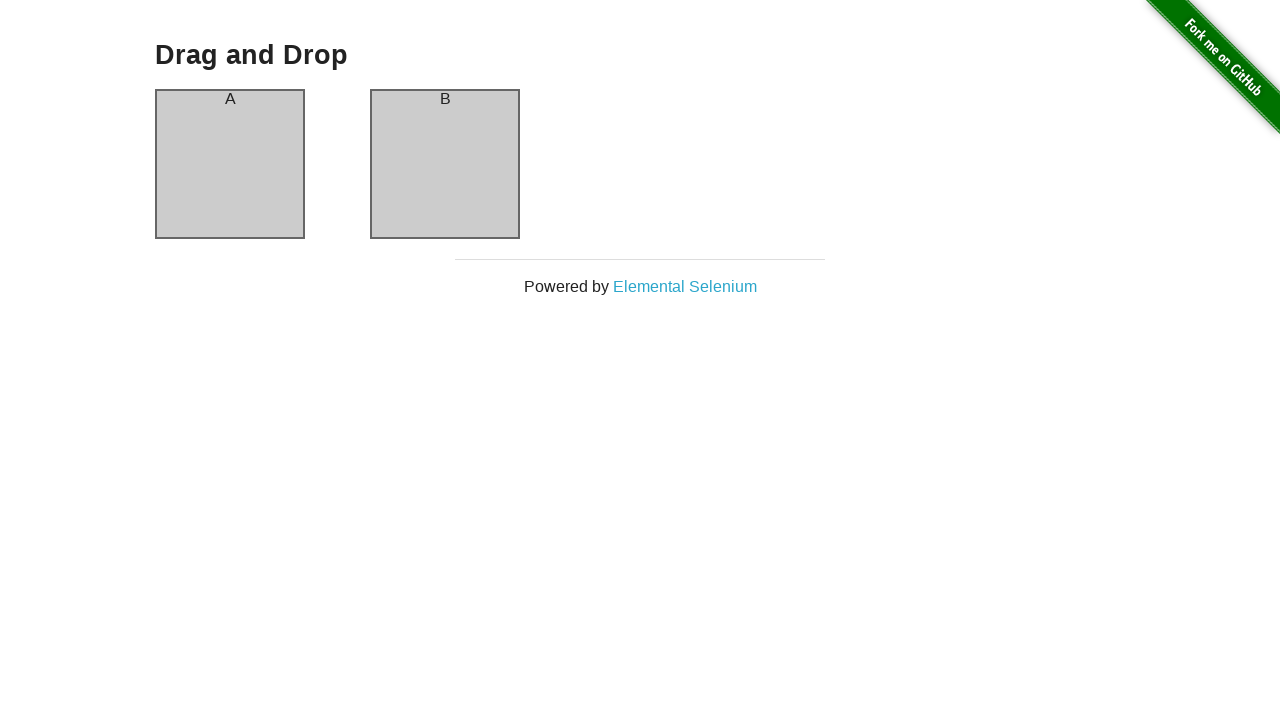

Located element A (column-a) for dragging
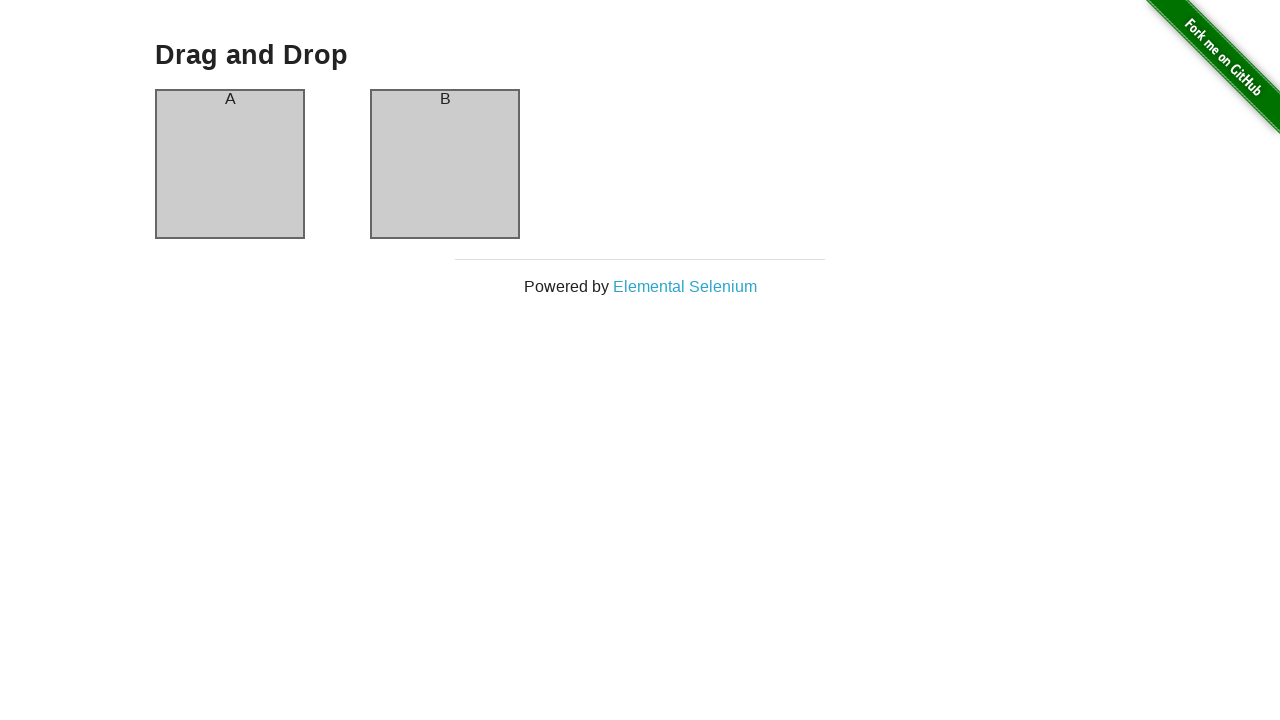

Located element B (column-b) as drop target
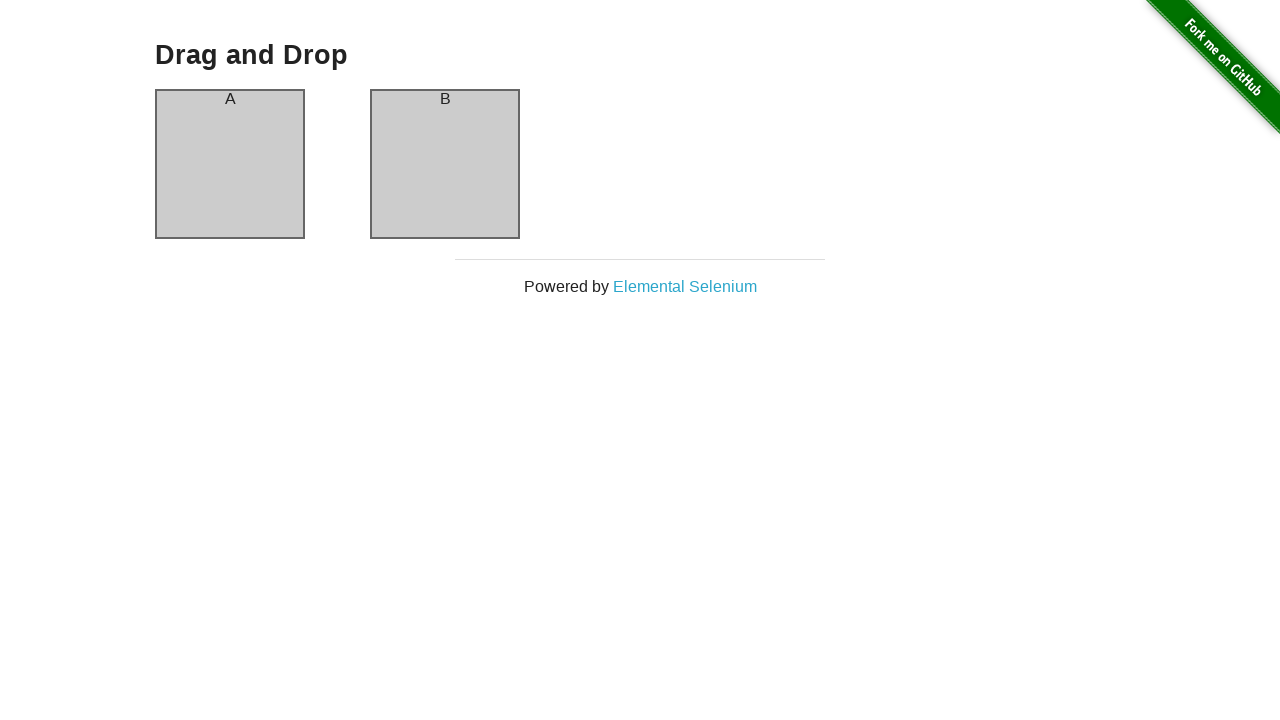

Dragged element A onto element B position at (445, 164)
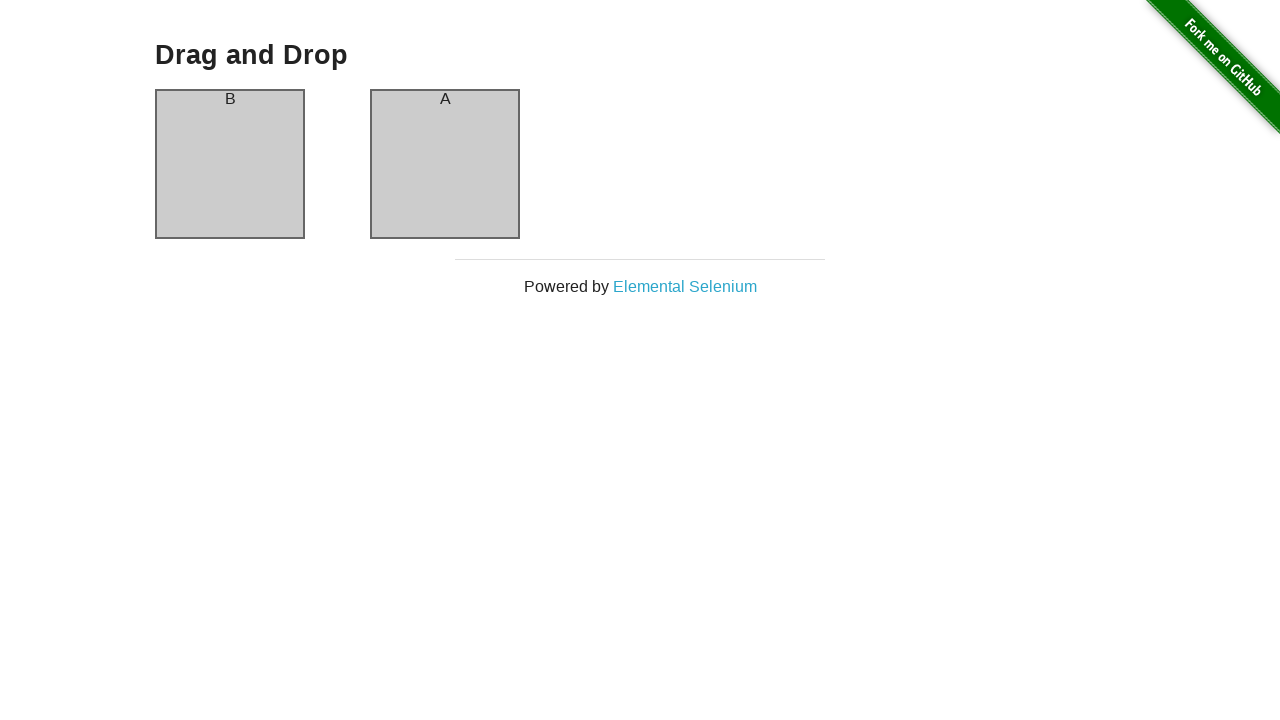

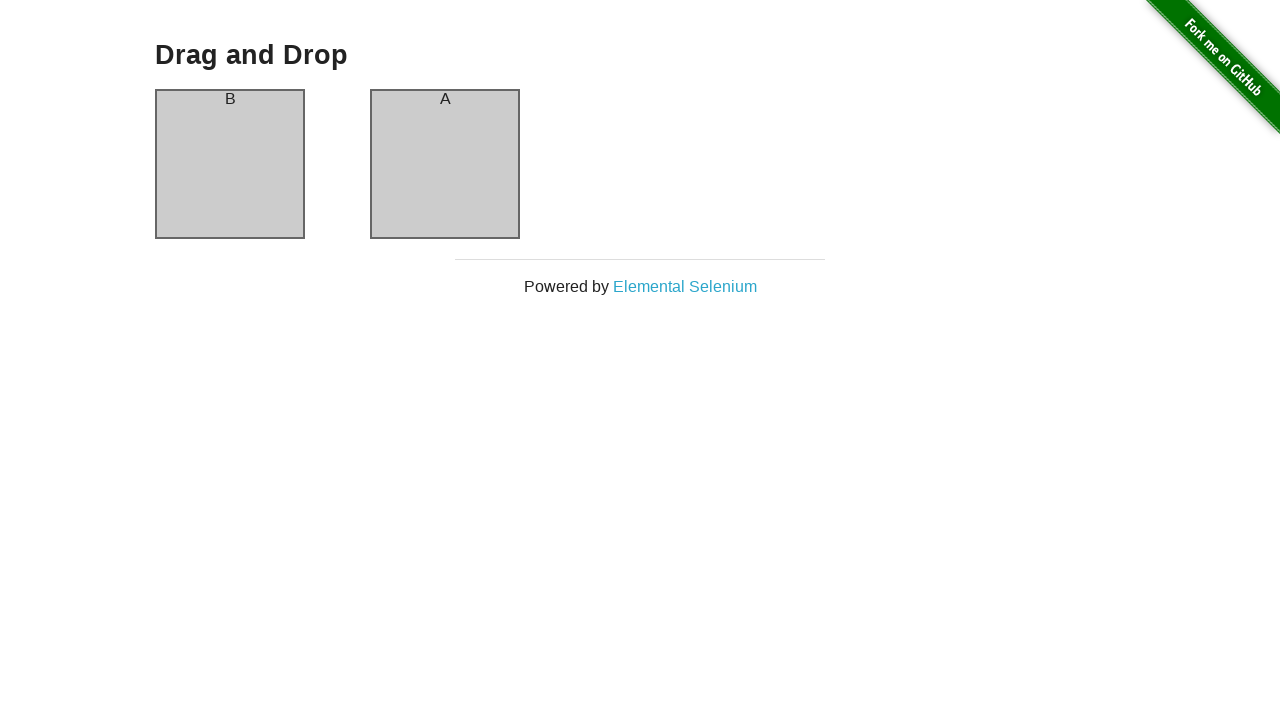